Tests the jQuery UI datepicker widget by selecting a specific date (February 22, 2020) using the dropdown month and year selectors within an iframe

Starting URL: https://jqueryui.com/datepicker/#dropdown-month-year

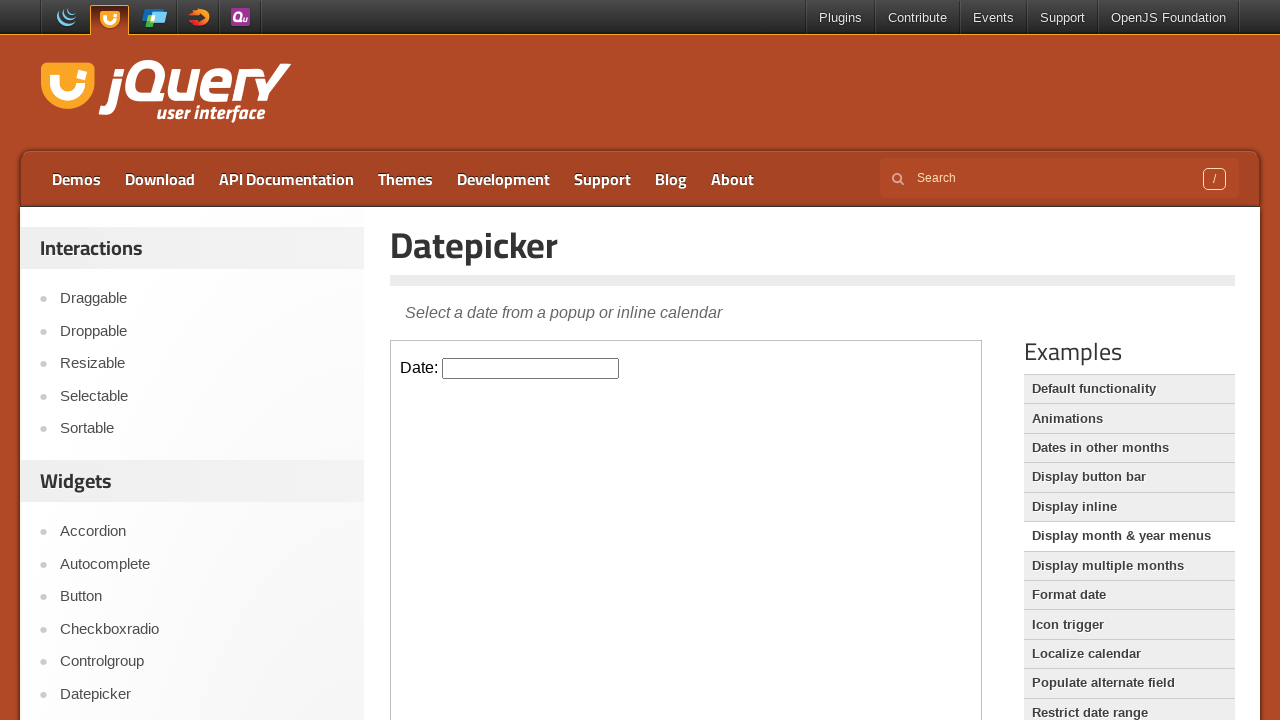

Located the datepicker iframe
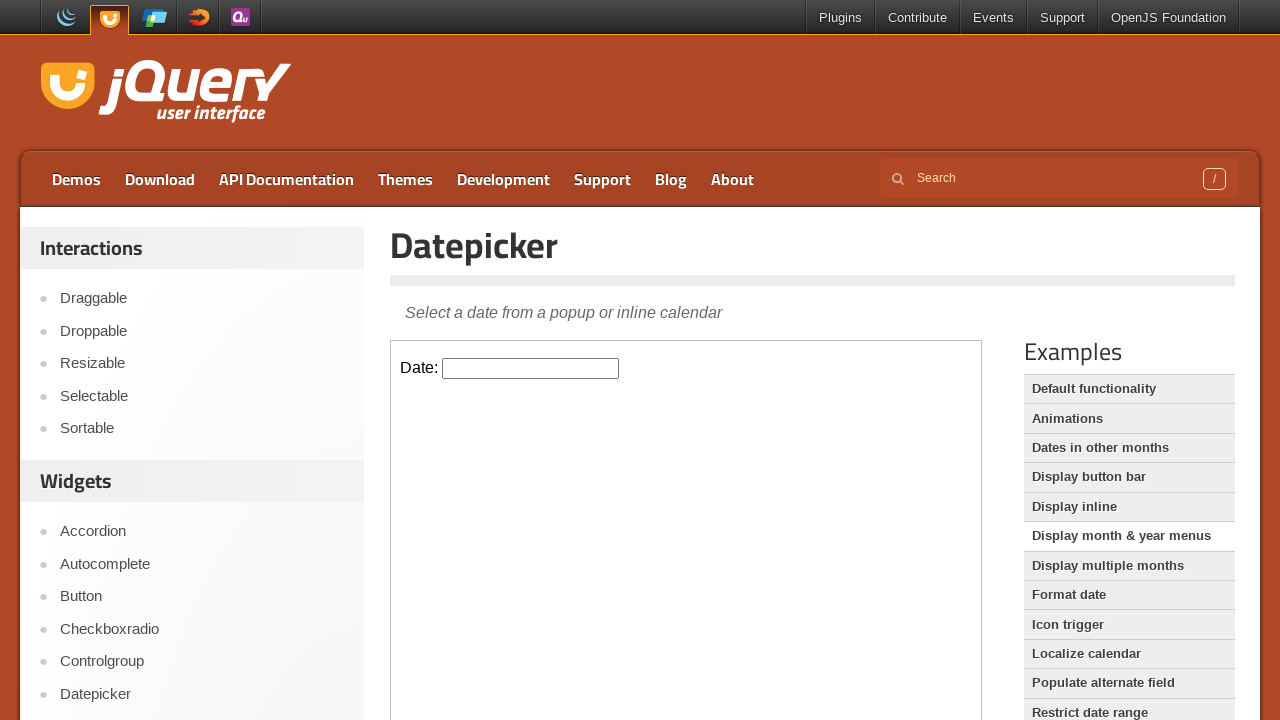

Clicked datepicker input to open calendar at (531, 368) on iframe >> nth=0 >> internal:control=enter-frame >> #datepicker
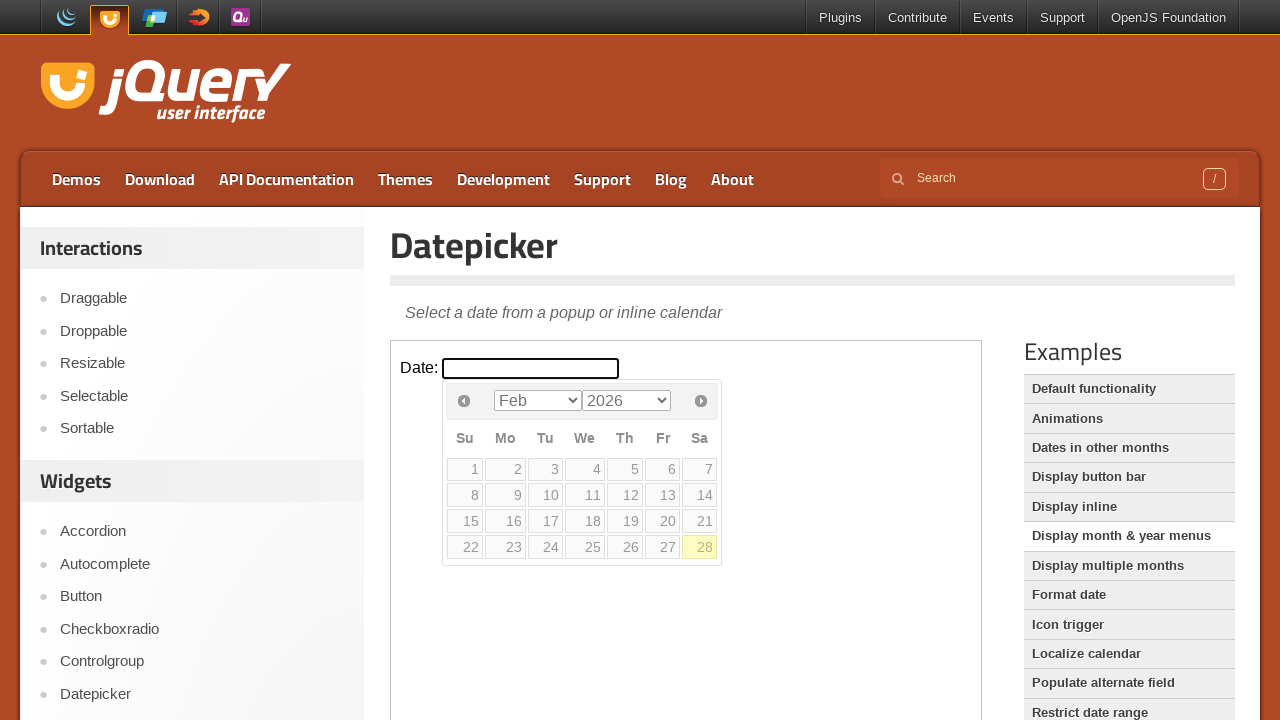

Selected year 2020 from dropdown on iframe >> nth=0 >> internal:control=enter-frame >> select.ui-datepicker-year
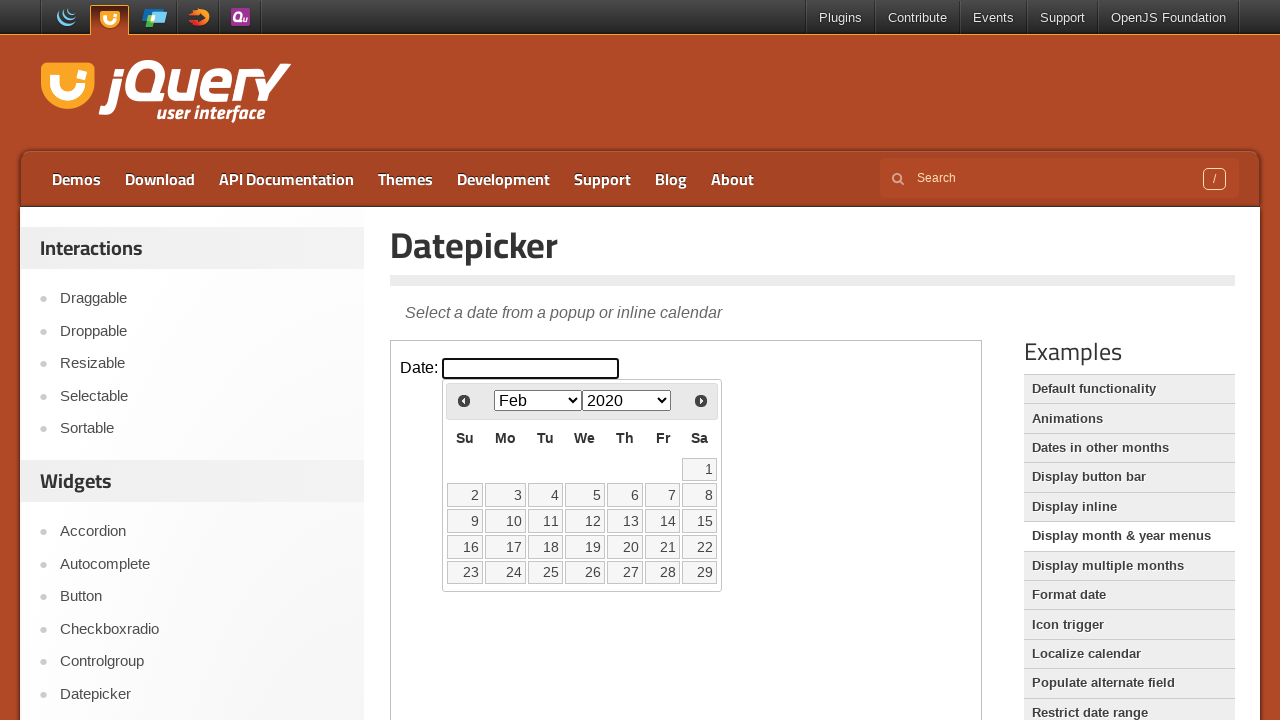

Selected February from month dropdown on iframe >> nth=0 >> internal:control=enter-frame >> select.ui-datepicker-month
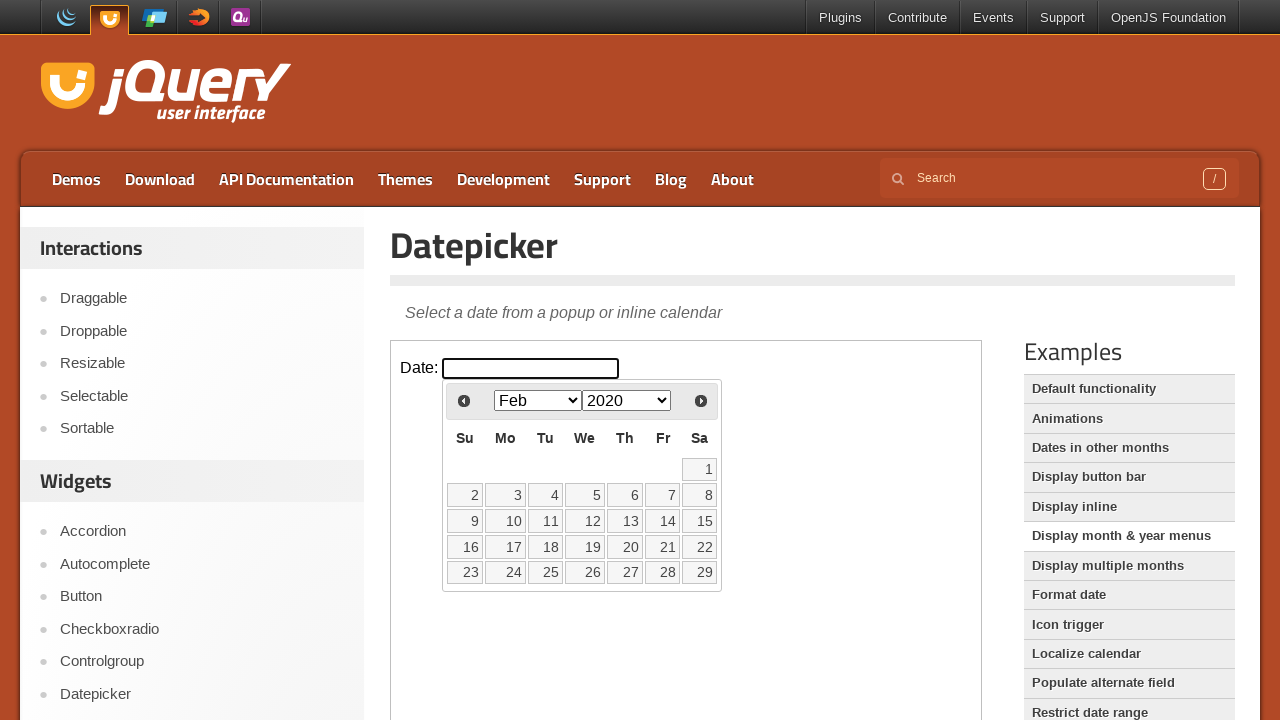

Clicked on day 22 to complete date selection at (700, 547) on iframe >> nth=0 >> internal:control=enter-frame >> xpath=//*[@id='ui-datepicker-
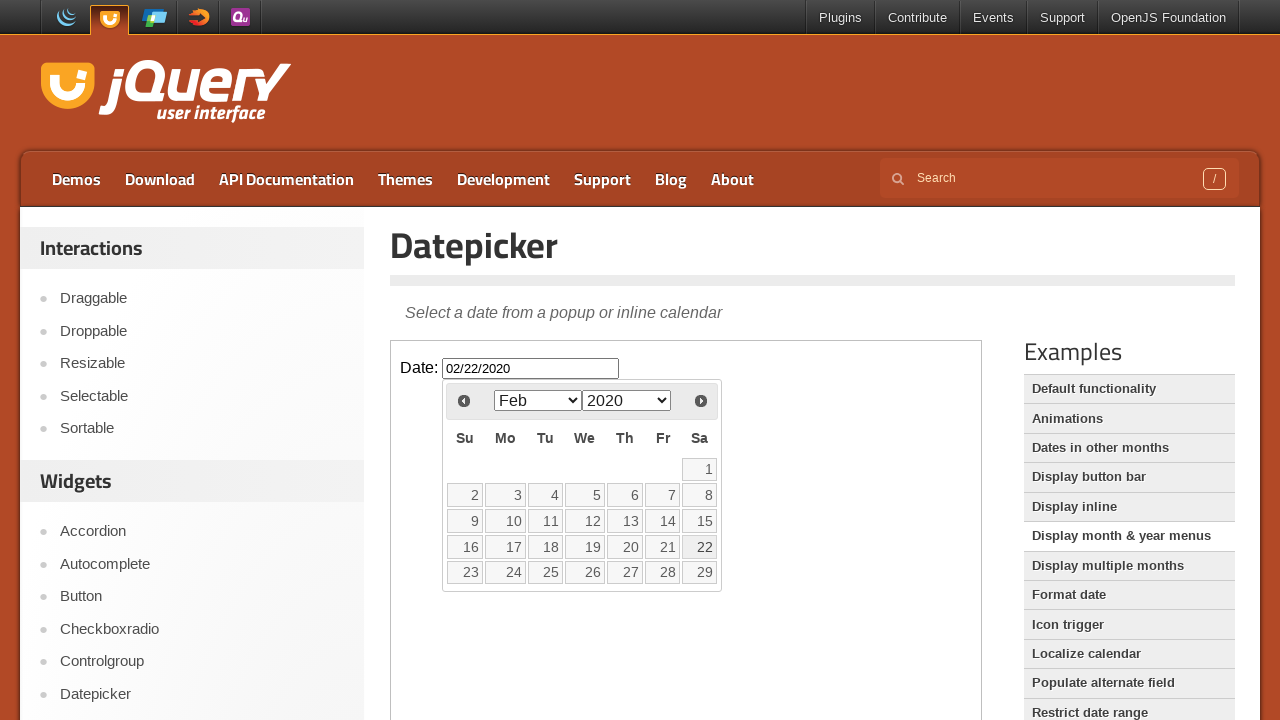

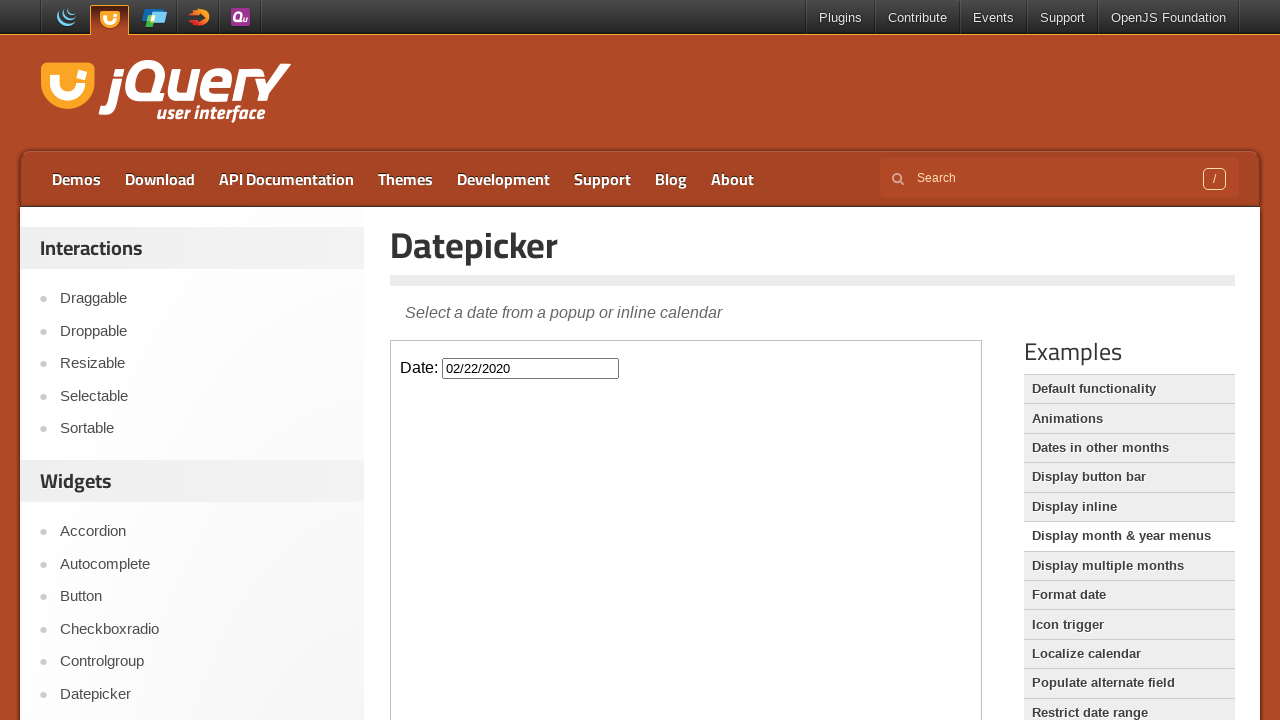